Tests file download functionality by navigating to a download page, entering text in a textarea, and generating a downloadable file

Starting URL: https://testautomationpractice.blogspot.com/

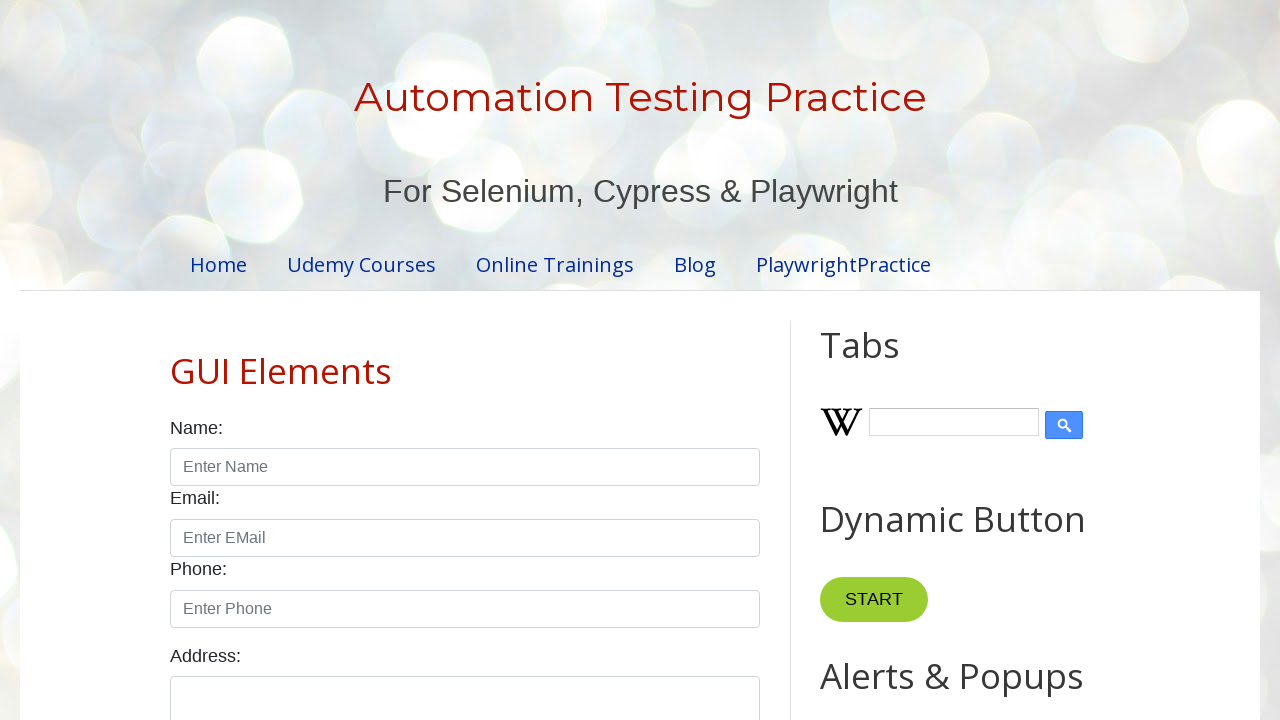

Clicked on the 'Download Files' link at (255, 595) on xpath=//a[normalize-space()='Download Files']
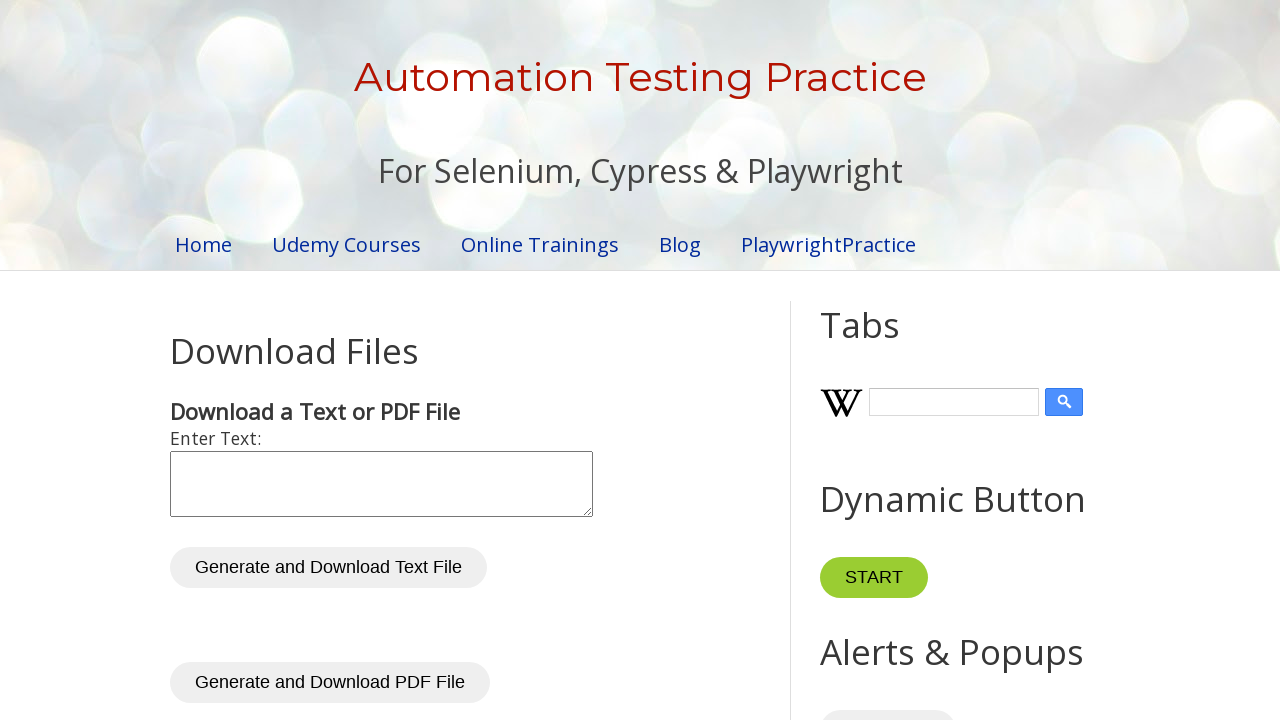

Filled textarea with text 'hi brothers' on //textarea[@id='inputText']
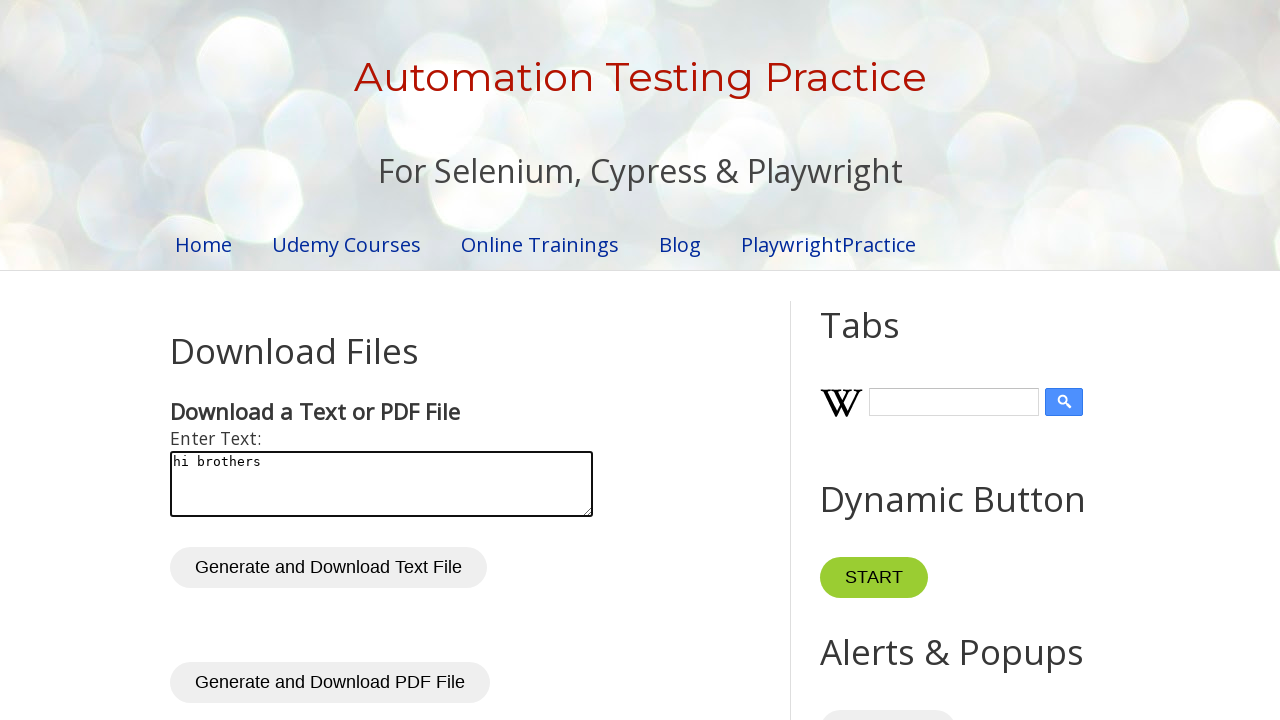

Clicked 'Generate File' button to trigger download at (328, 568) on xpath=//button[@id='generateTxt']
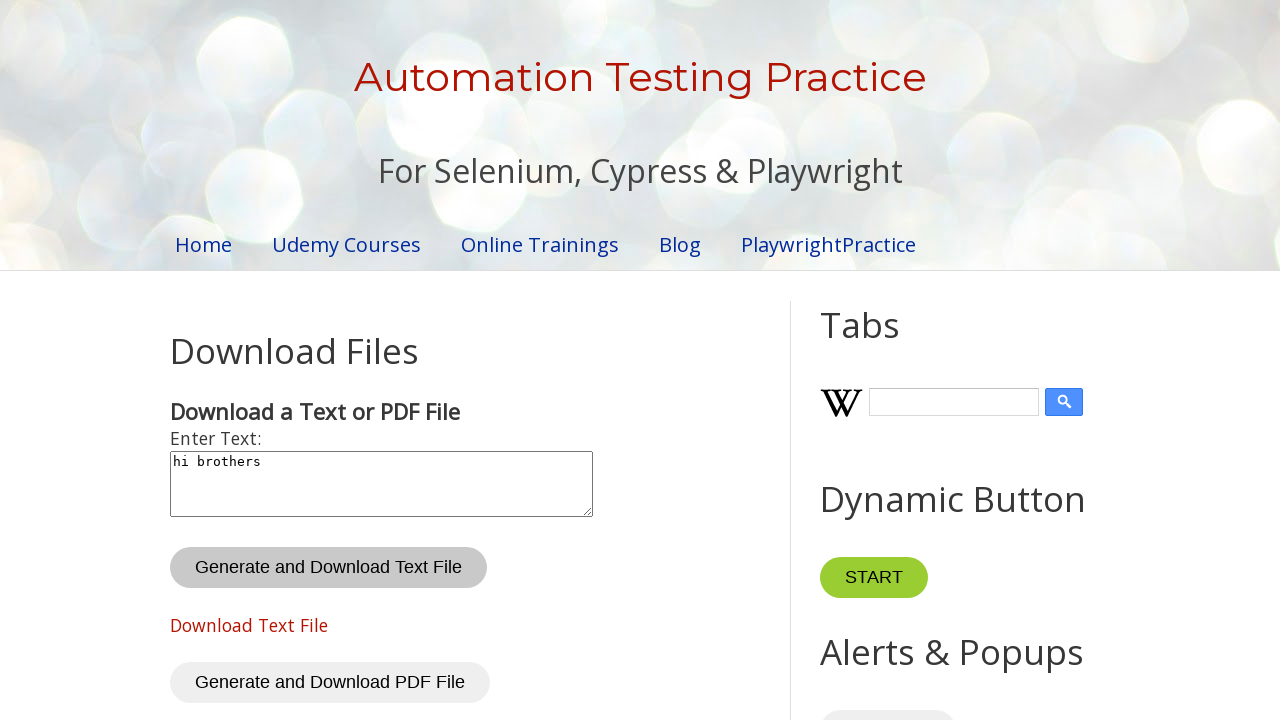

Waited 2 seconds for download to complete
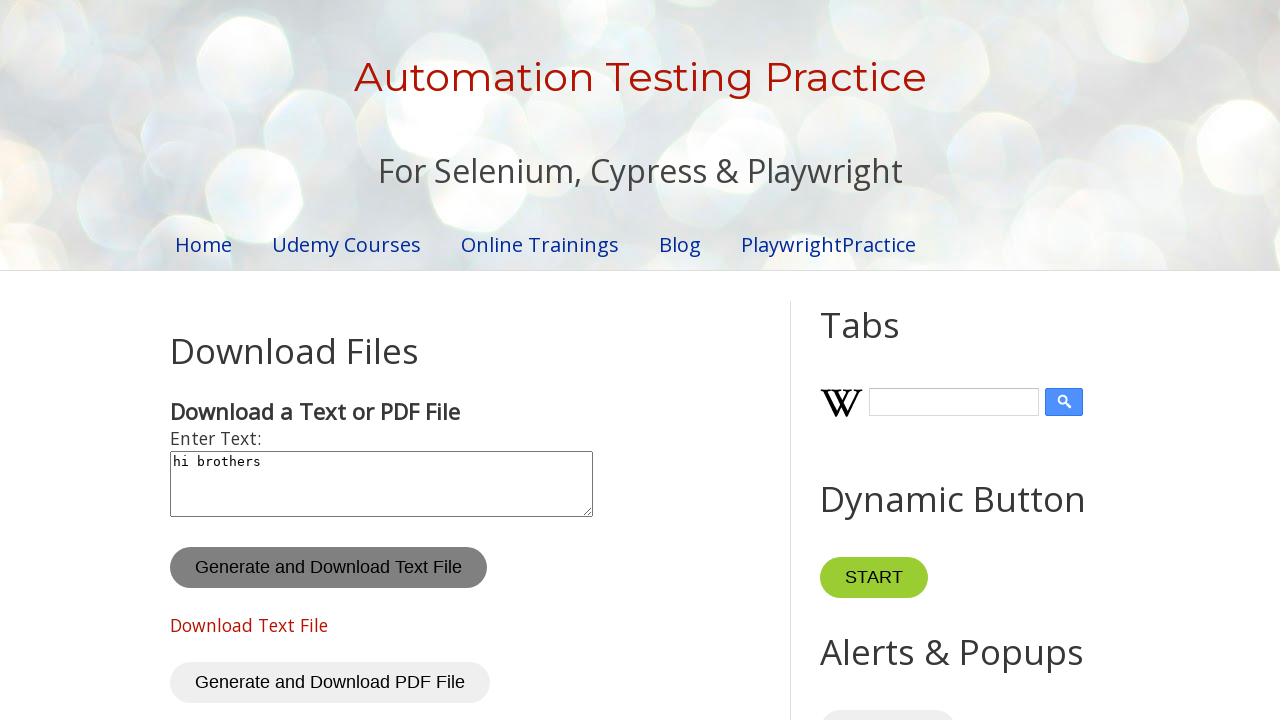

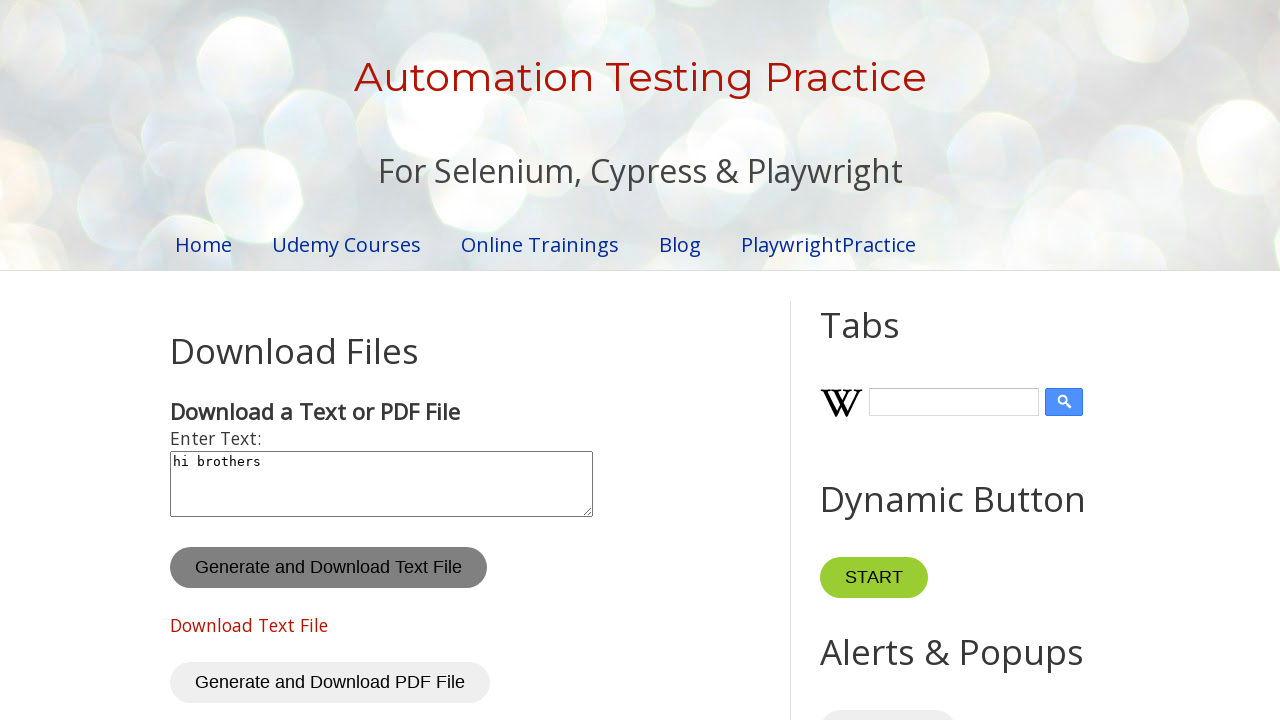